Tests clicking the "Selenide examples" link and verifying navigation to the GitHub organization page

Starting URL: https://selenide.org/quick-start.html

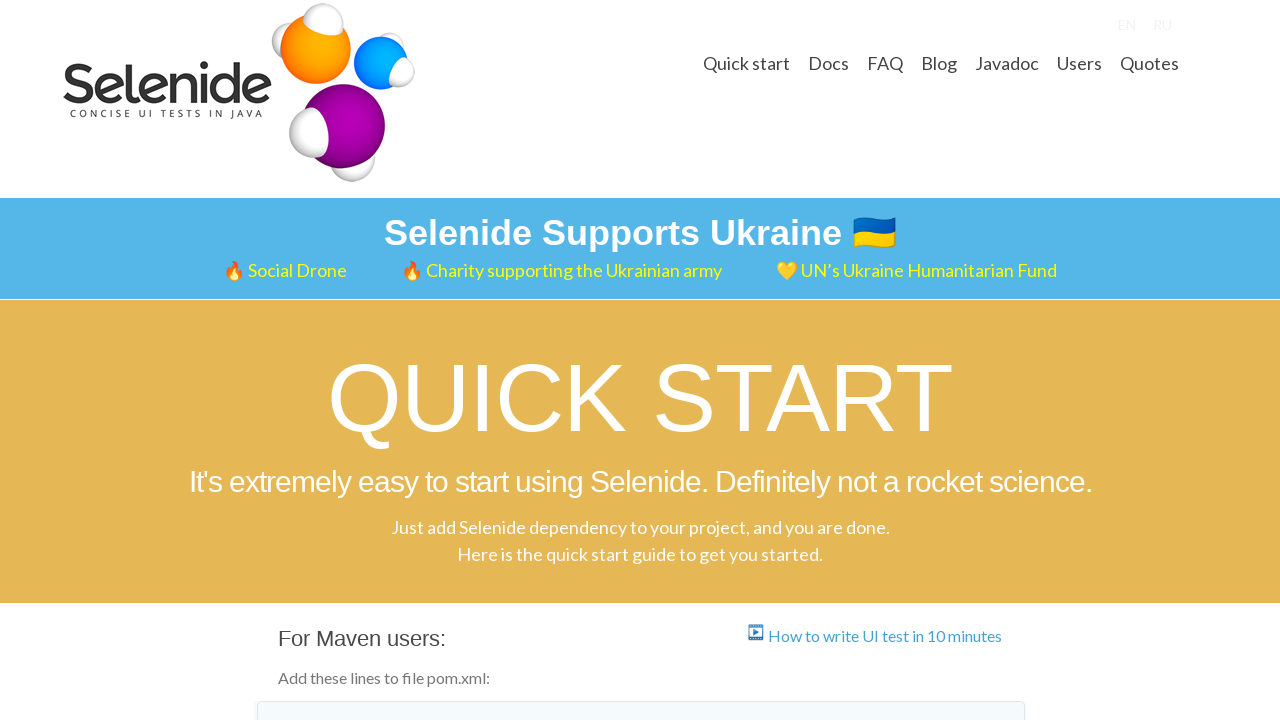

Located 'Selenide examples' link on quick start page
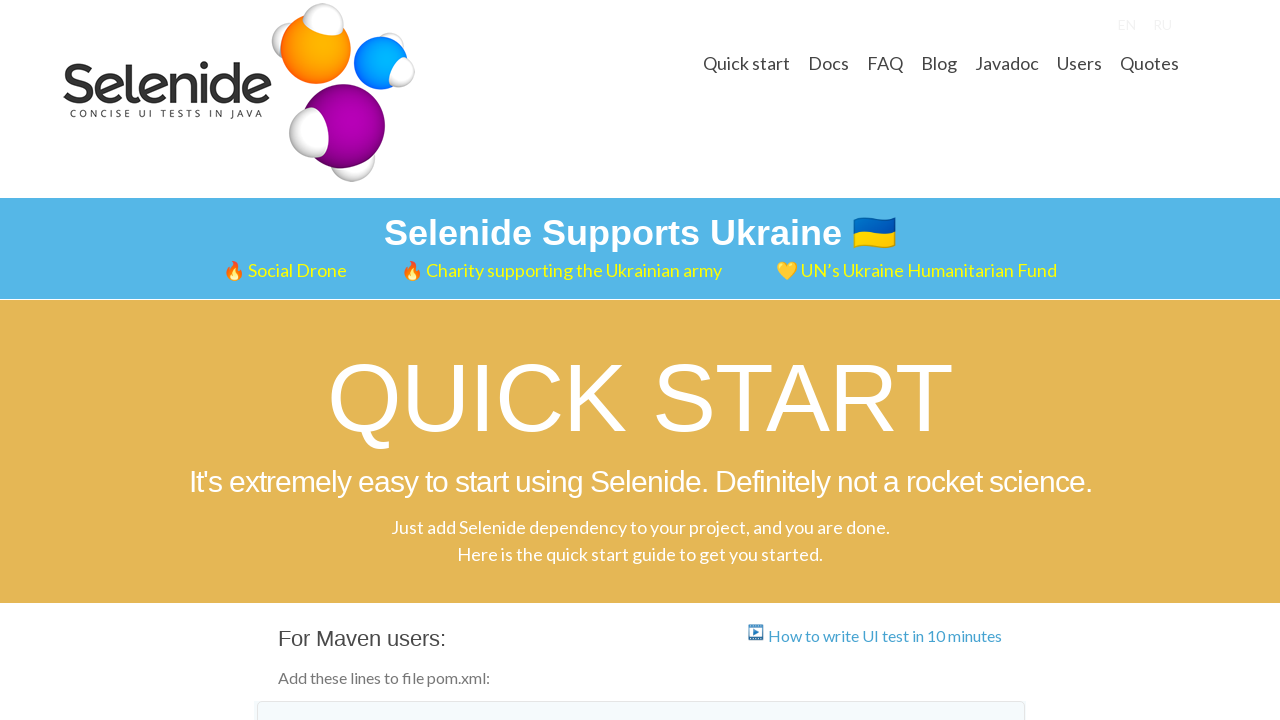

Verified 'Selenide examples' link has correct href pointing to GitHub organization
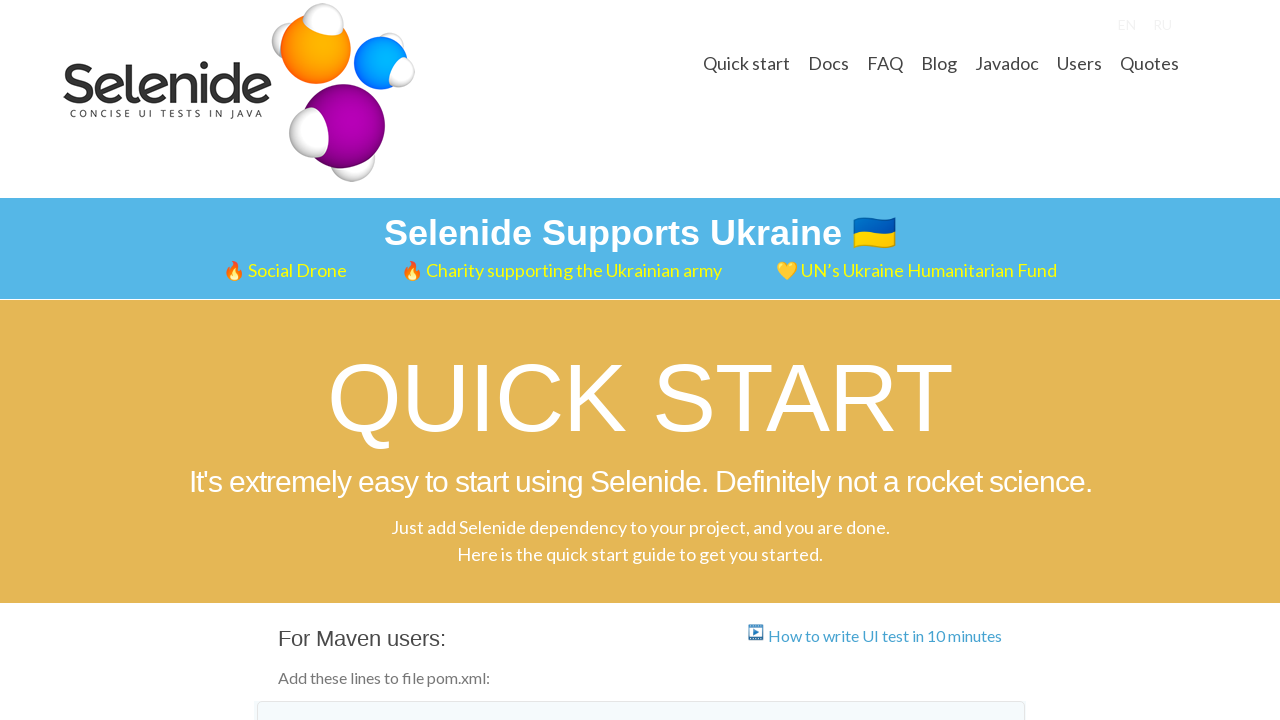

Clicked 'Selenide examples' link using JavaScript
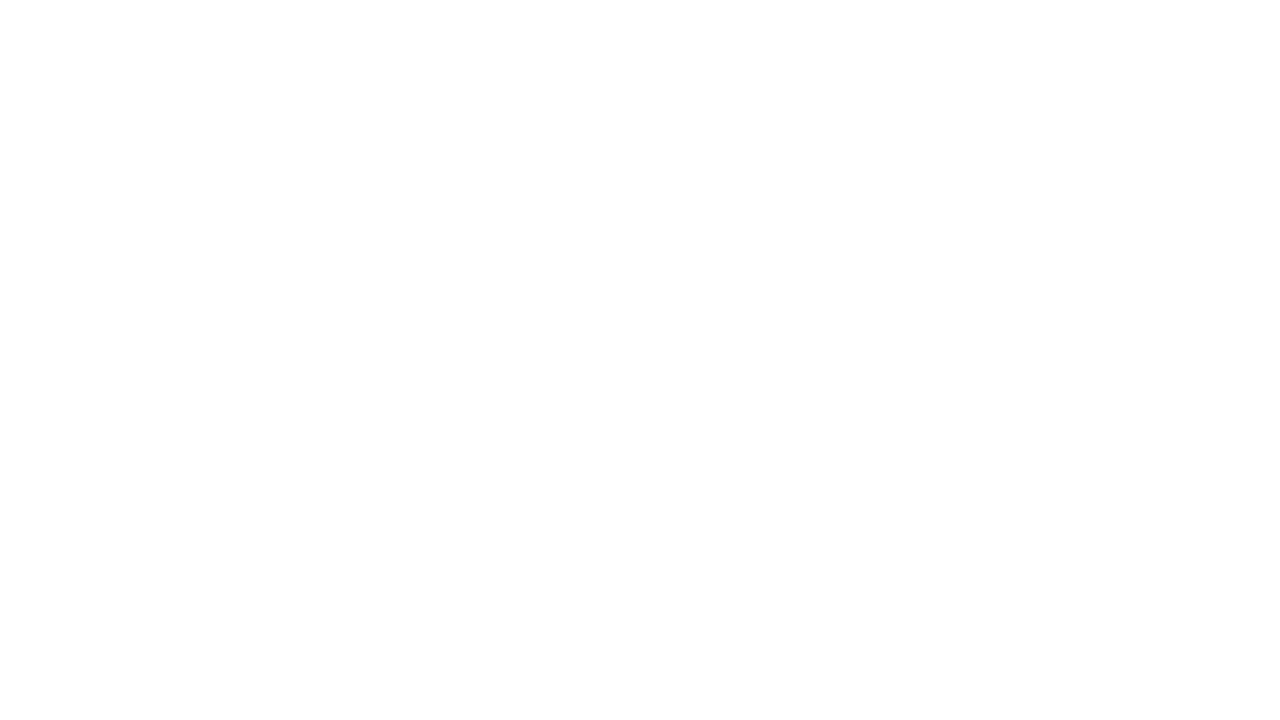

GitHub organization page loaded - orghead selector appeared
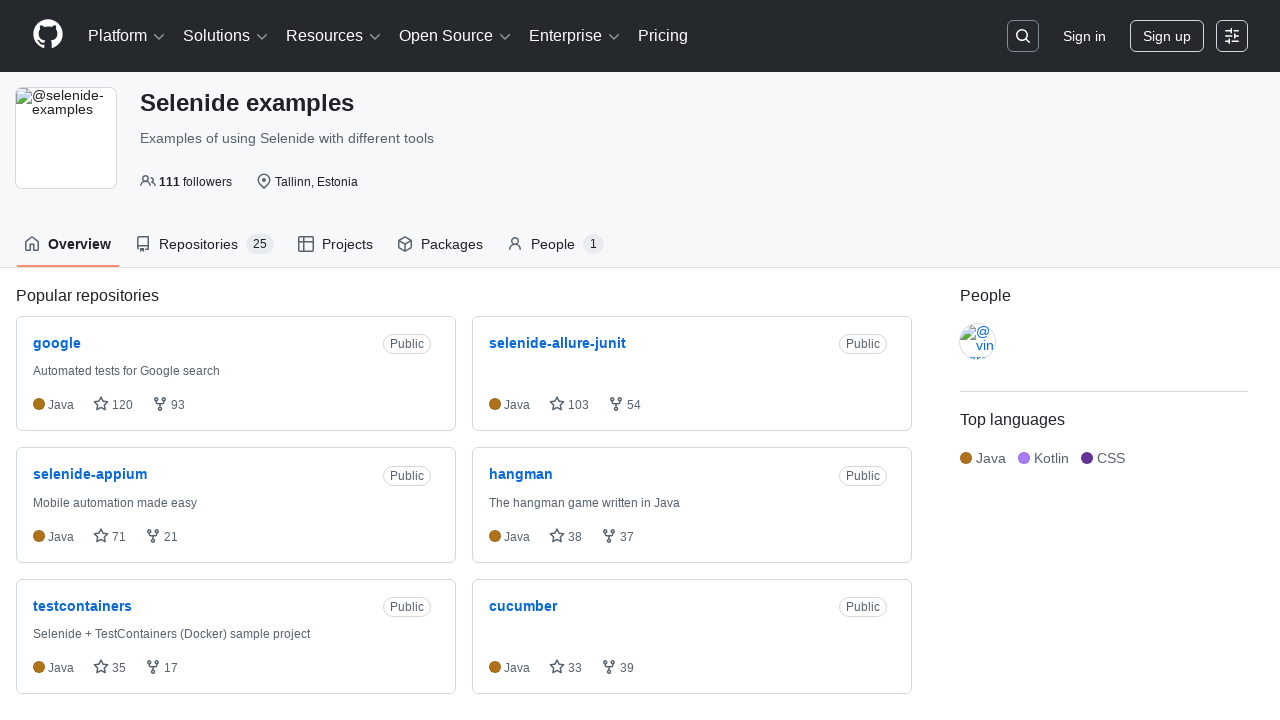

Verified 'Selenide examples' text is present in organization header
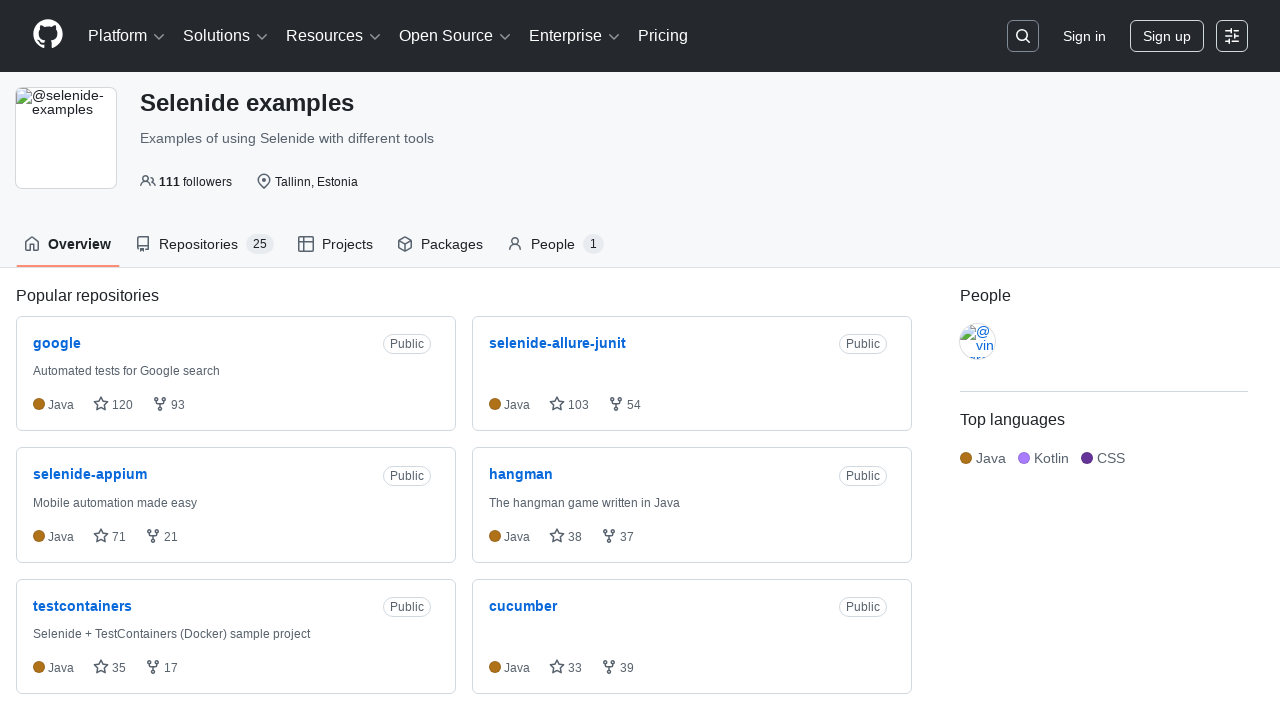

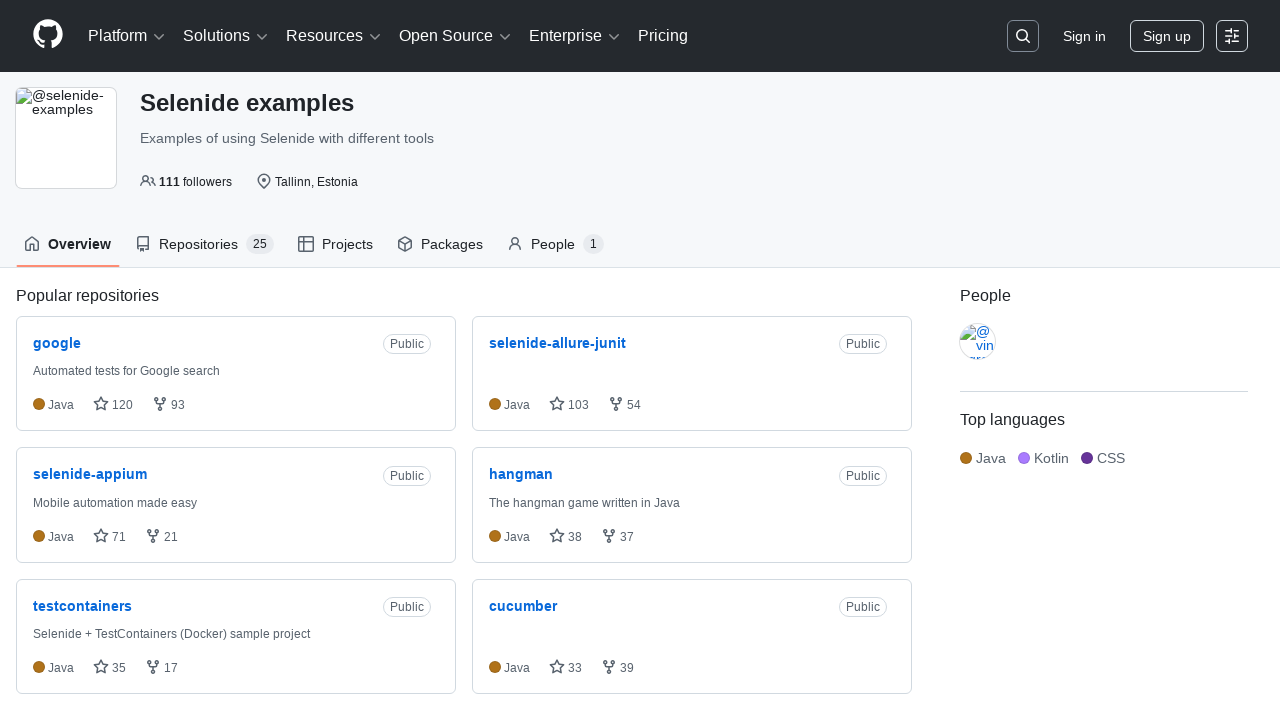